Tests multiple selection functionality on a dropdown by selecting items by index, value, and visible text

Starting URL: http://omayo.blogspot.com/

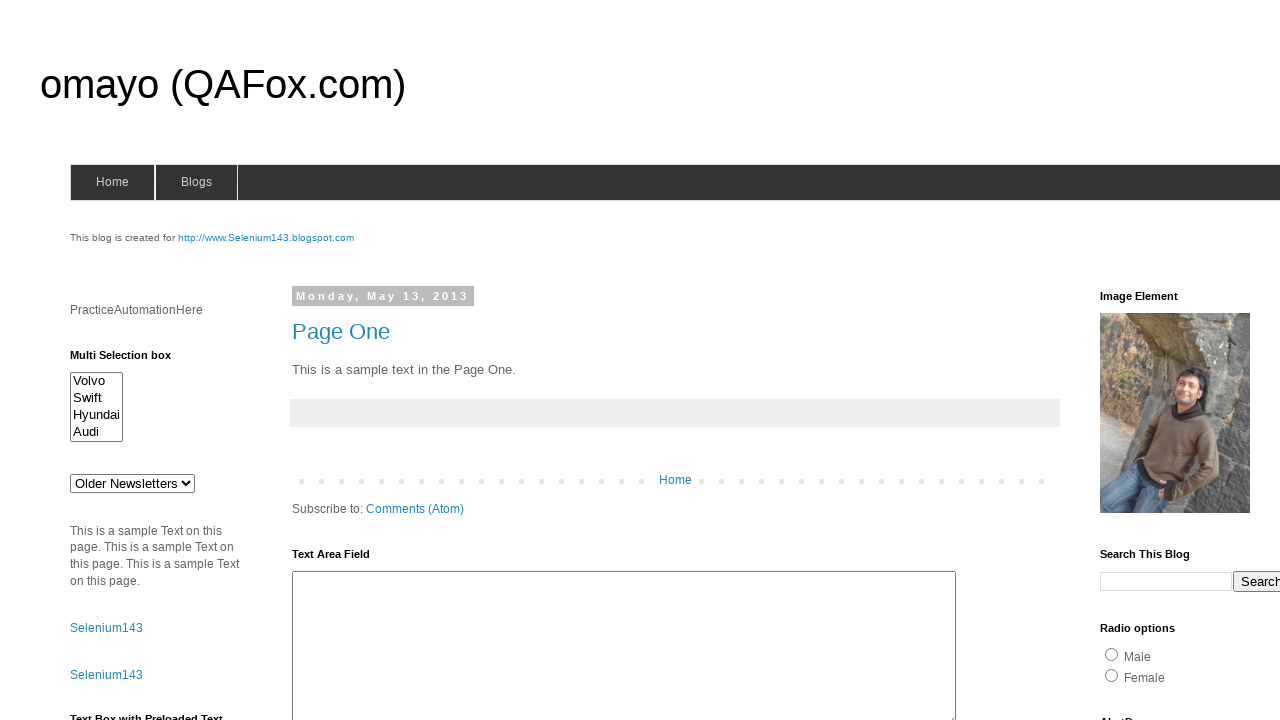

Multi-select element #multiselect1 is visible and ready
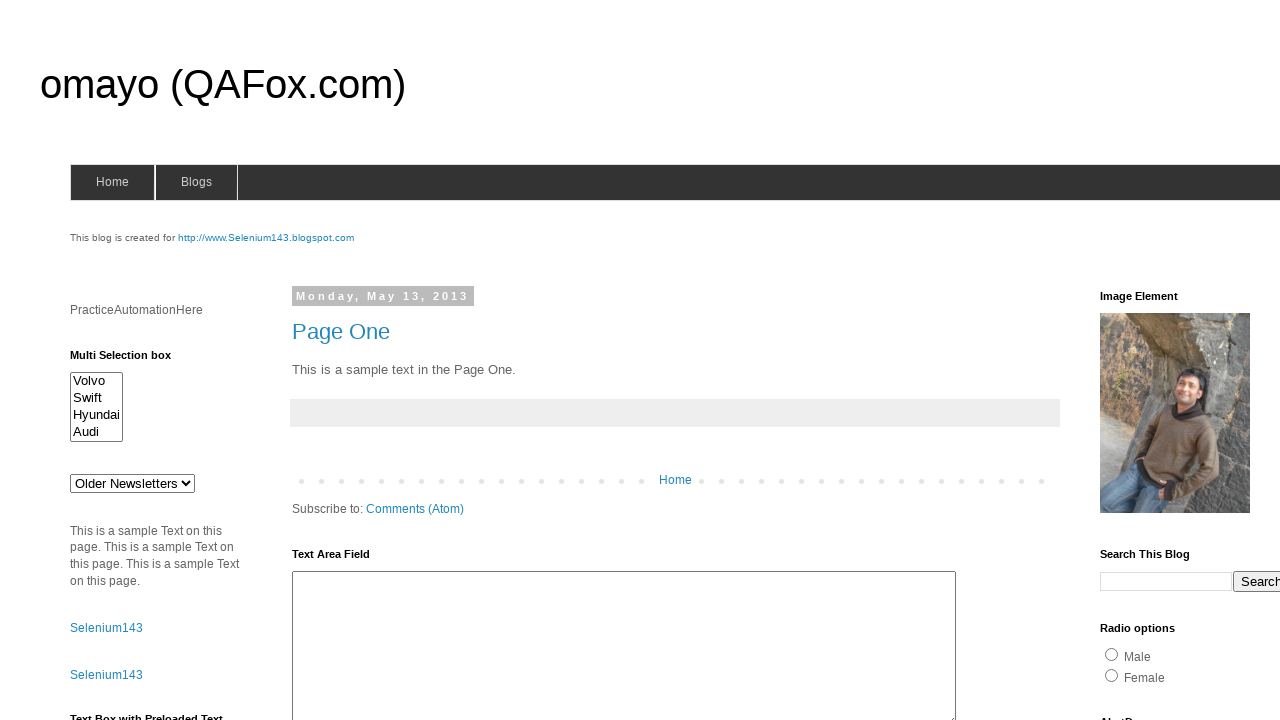

Selected first option by index in multi-select dropdown on #multiselect1
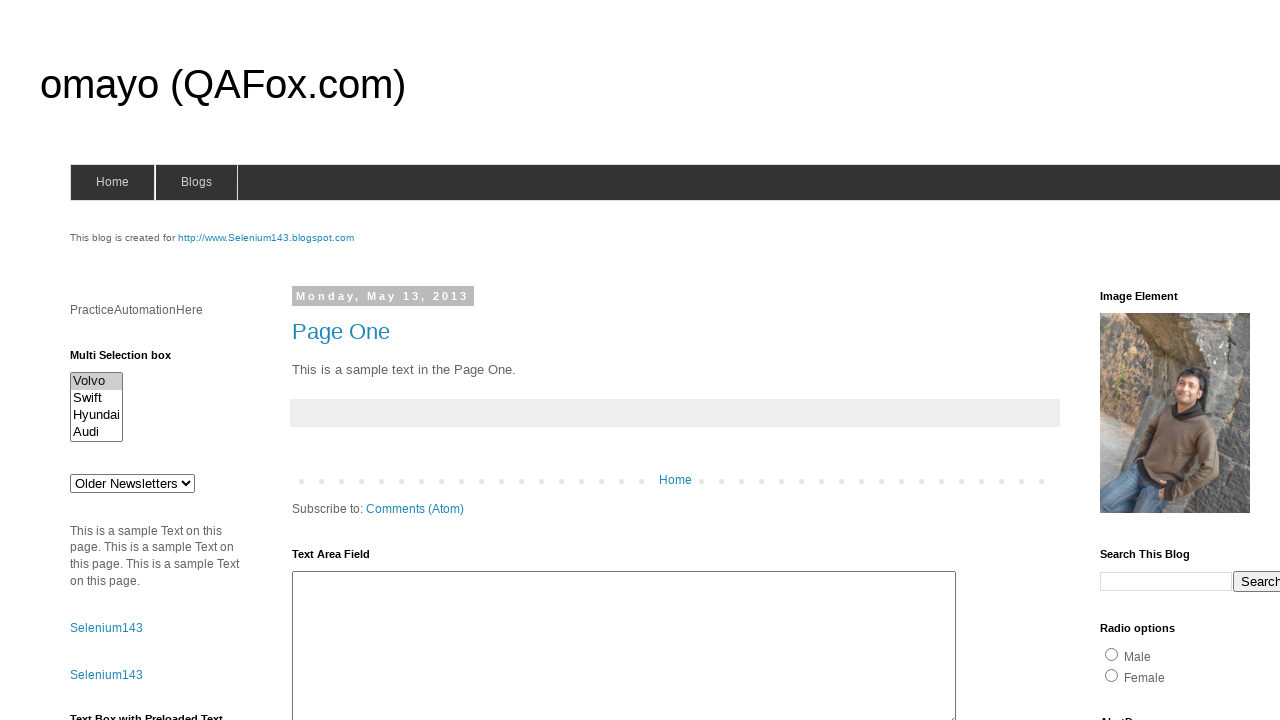

Selected option with value 'Hyundaix' in multi-select dropdown on #multiselect1
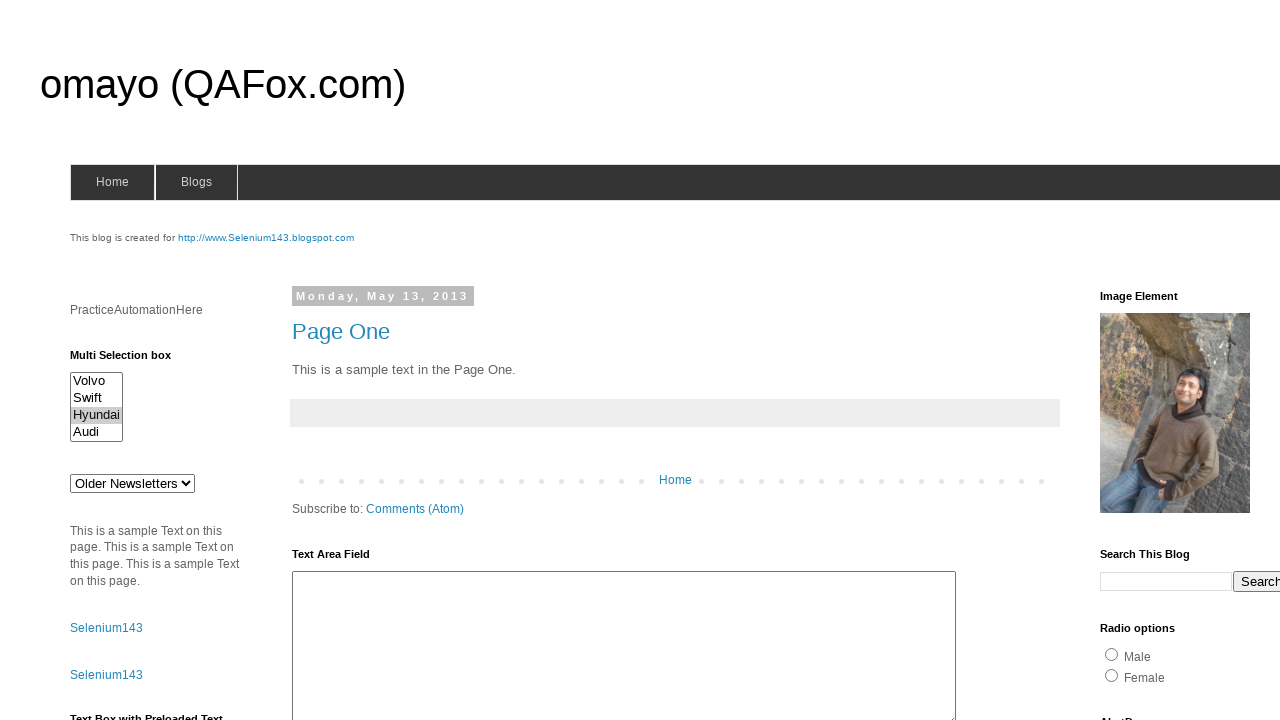

Selected option with visible text 'Swift' in multi-select dropdown on #multiselect1
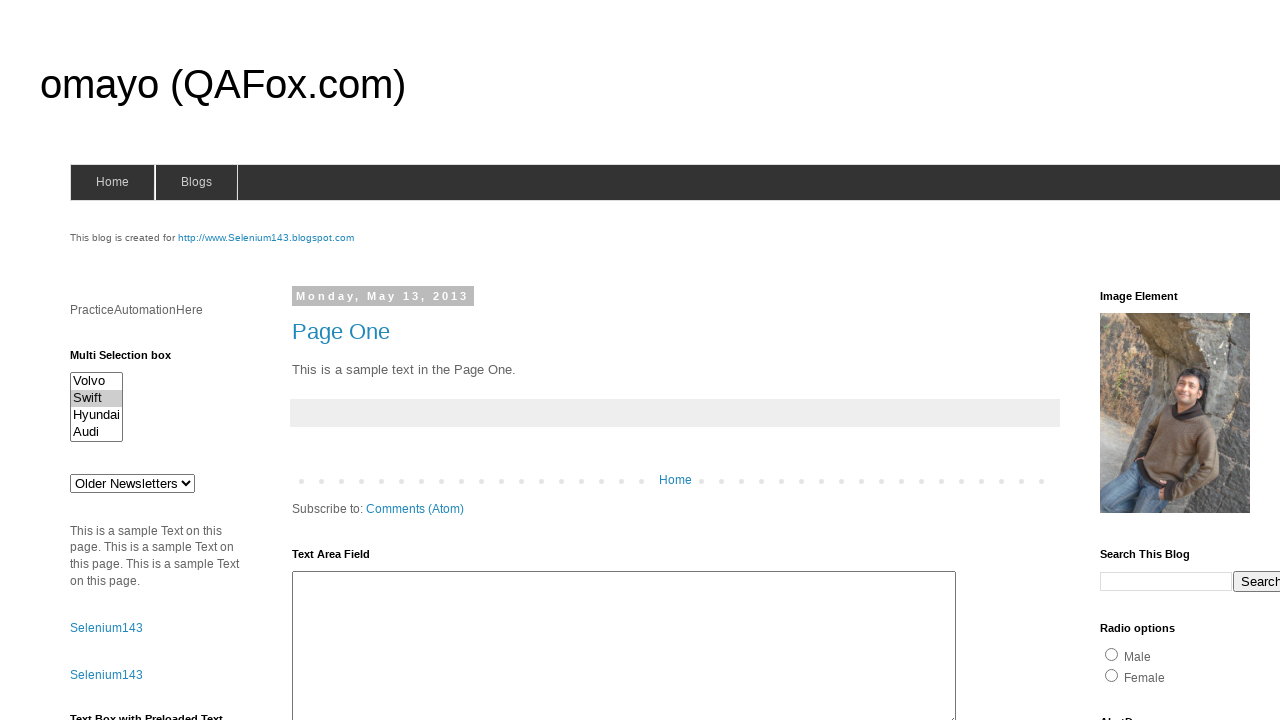

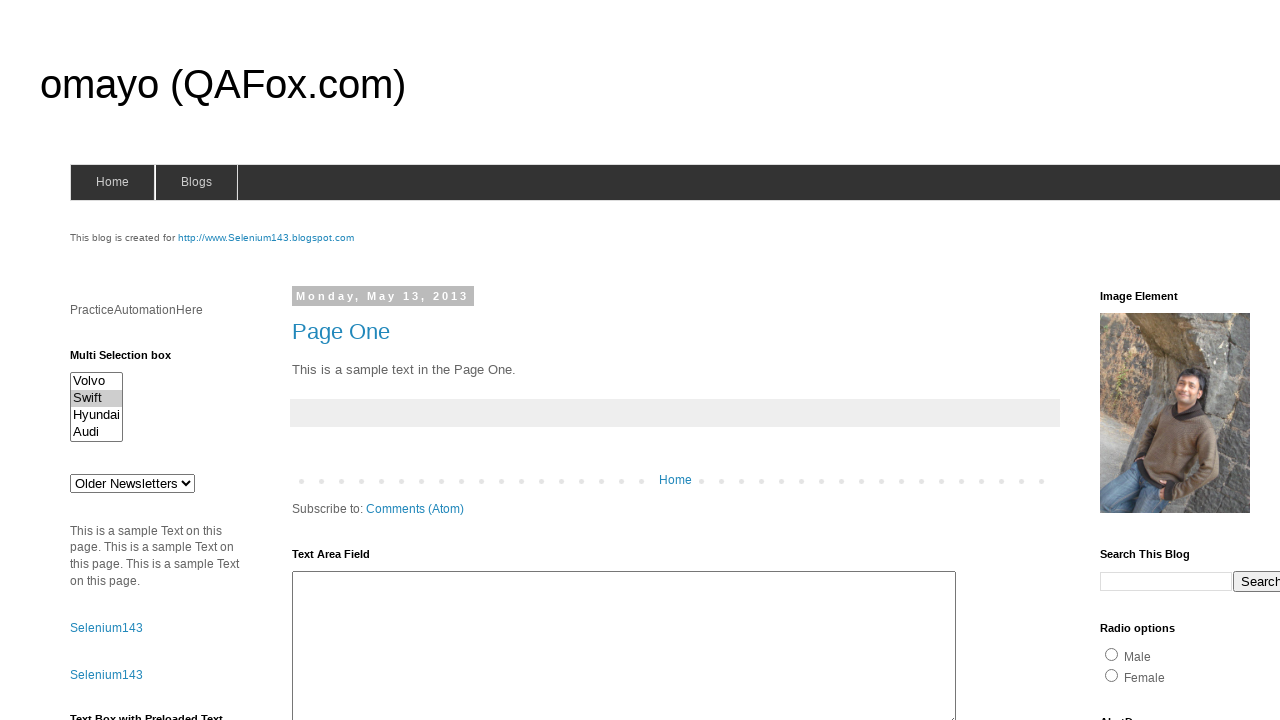